Tests a math problem solver by reading two numbers from the page, calculating their sum, and selecting the correct answer from a dropdown menu

Starting URL: http://suninjuly.github.io/selects1.html

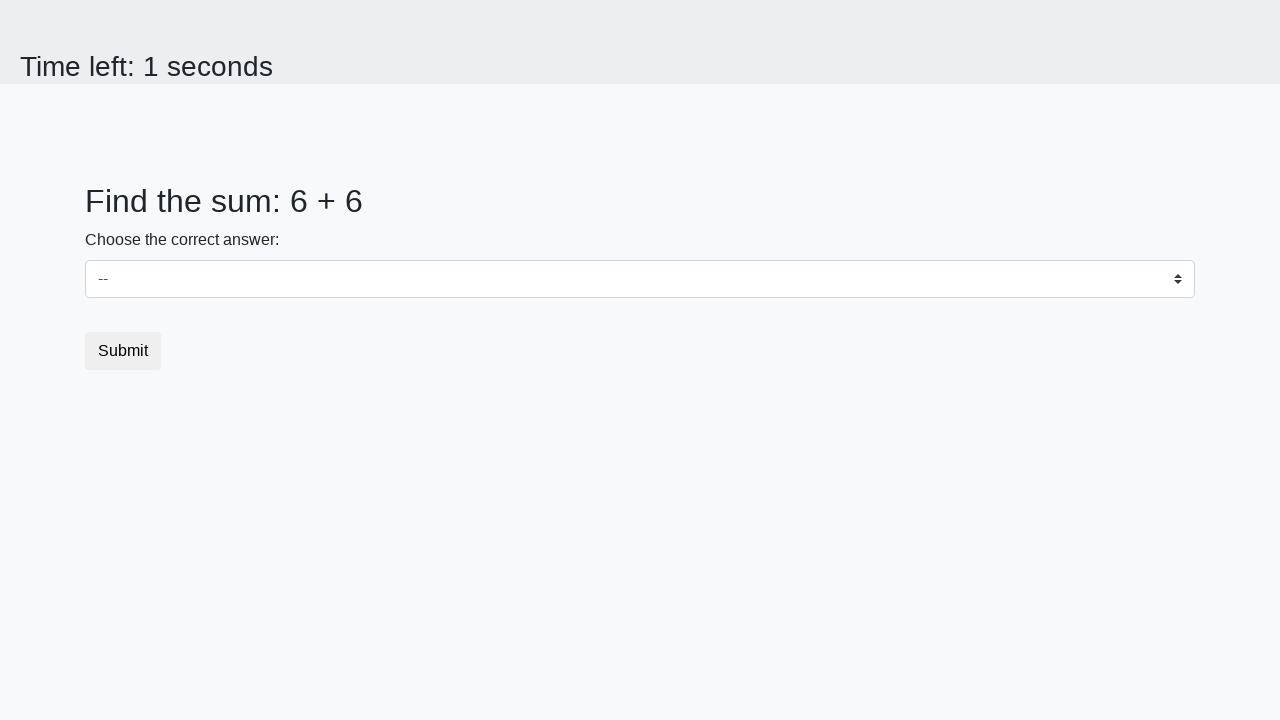

Retrieved first number from page
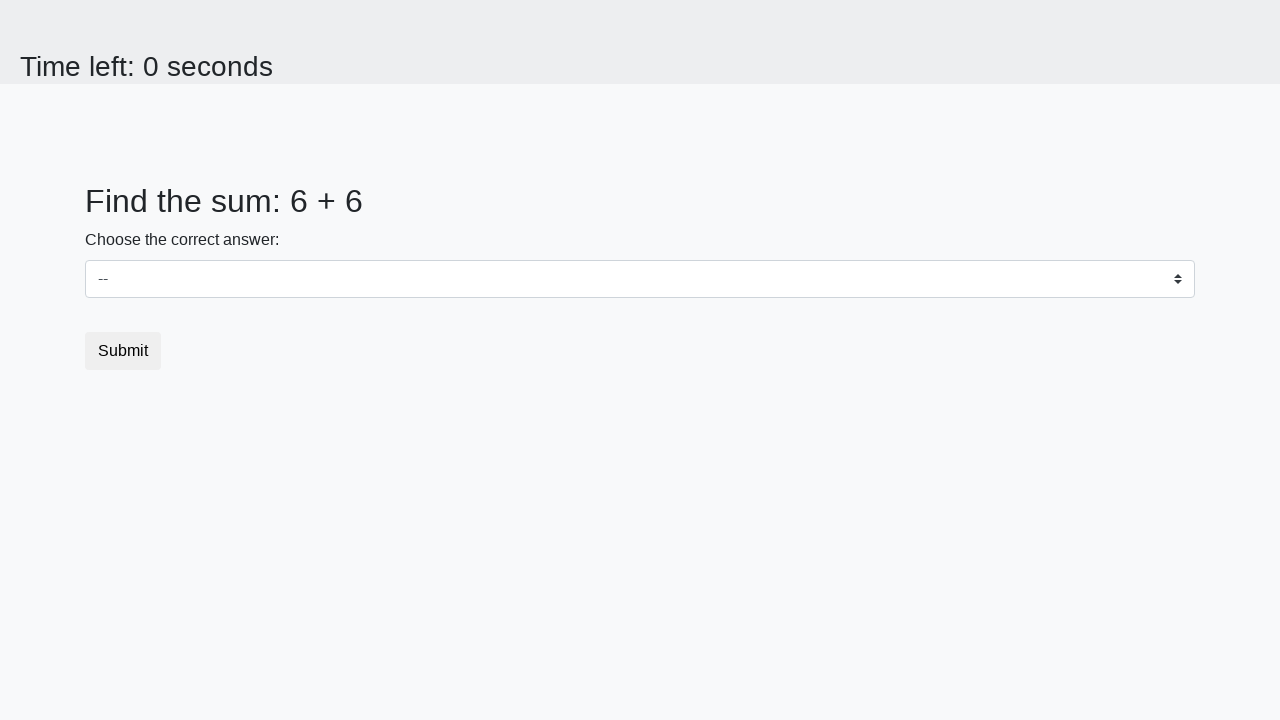

Retrieved second number from page
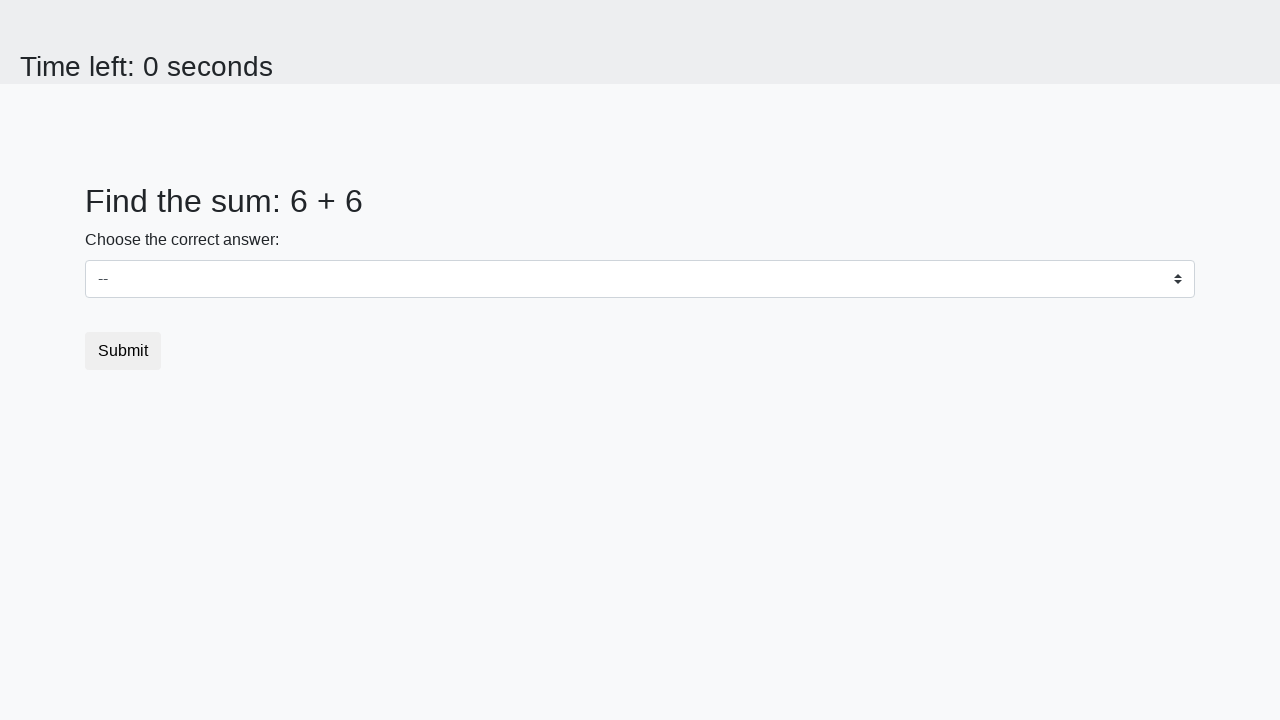

Calculated sum of 6 + 6 = 12
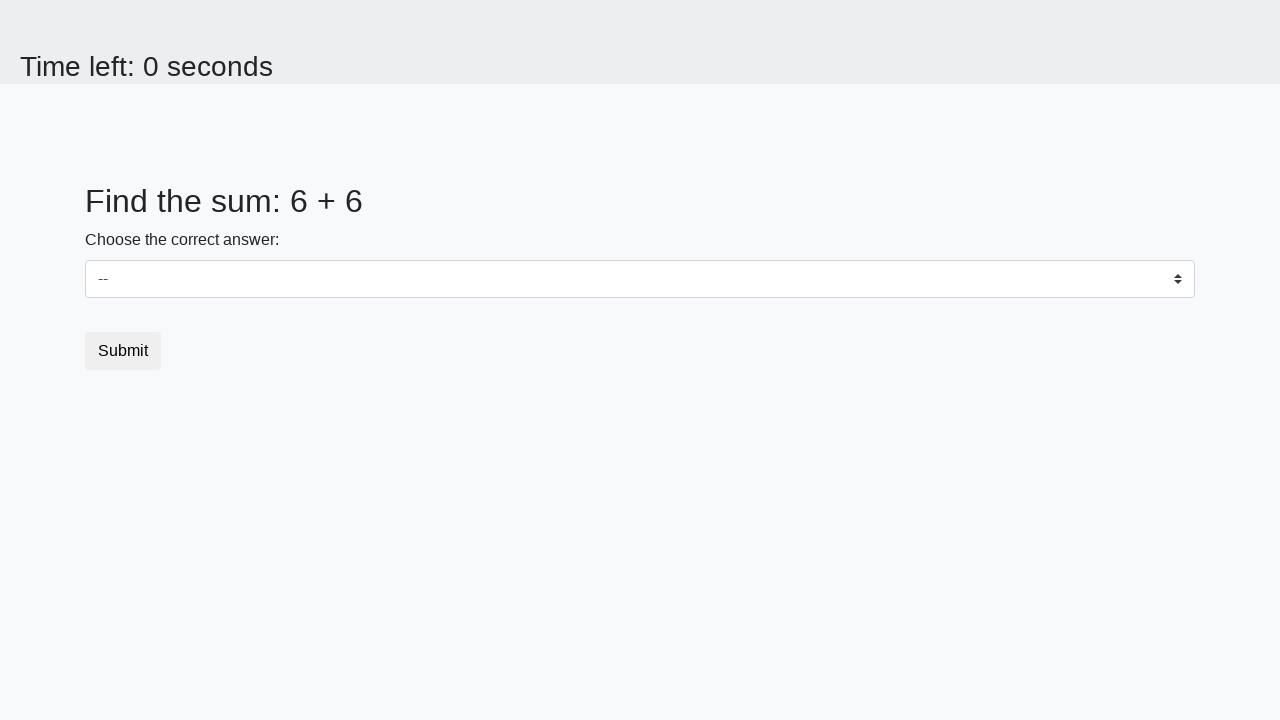

Selected answer 12 from dropdown menu on #dropdown
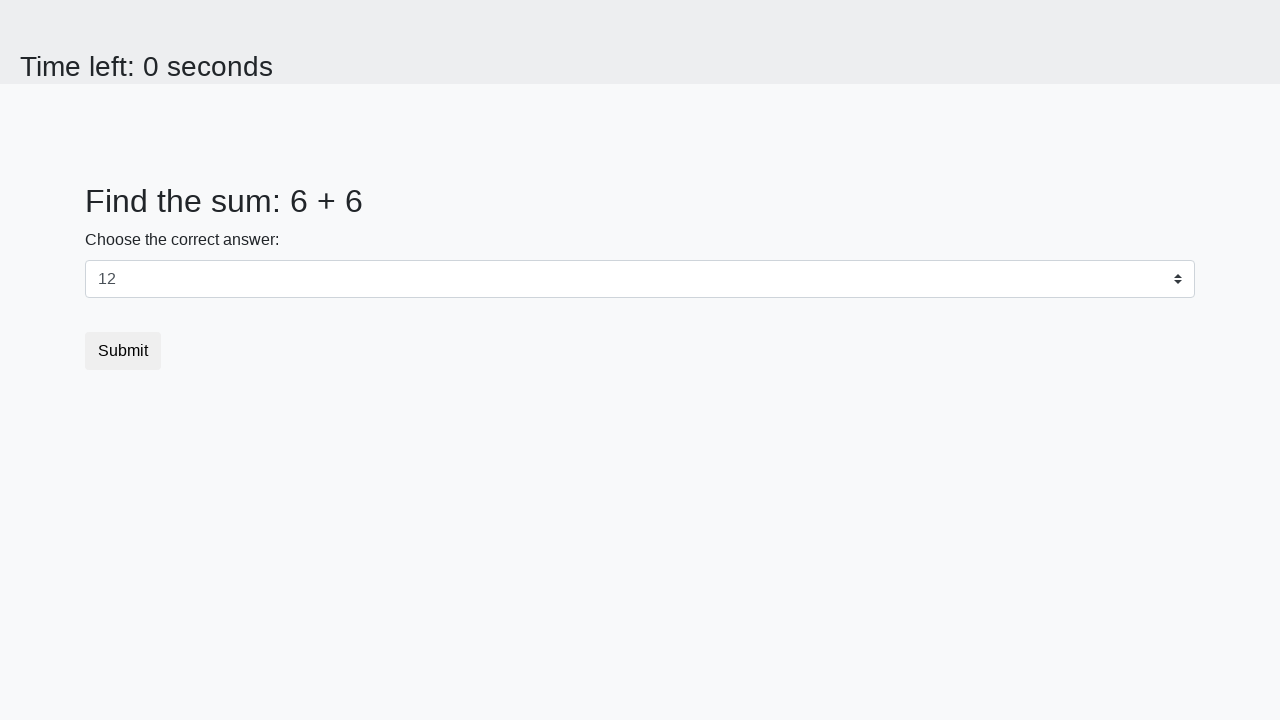

Clicked submit button to verify answer at (123, 351) on button.btn.btn-default
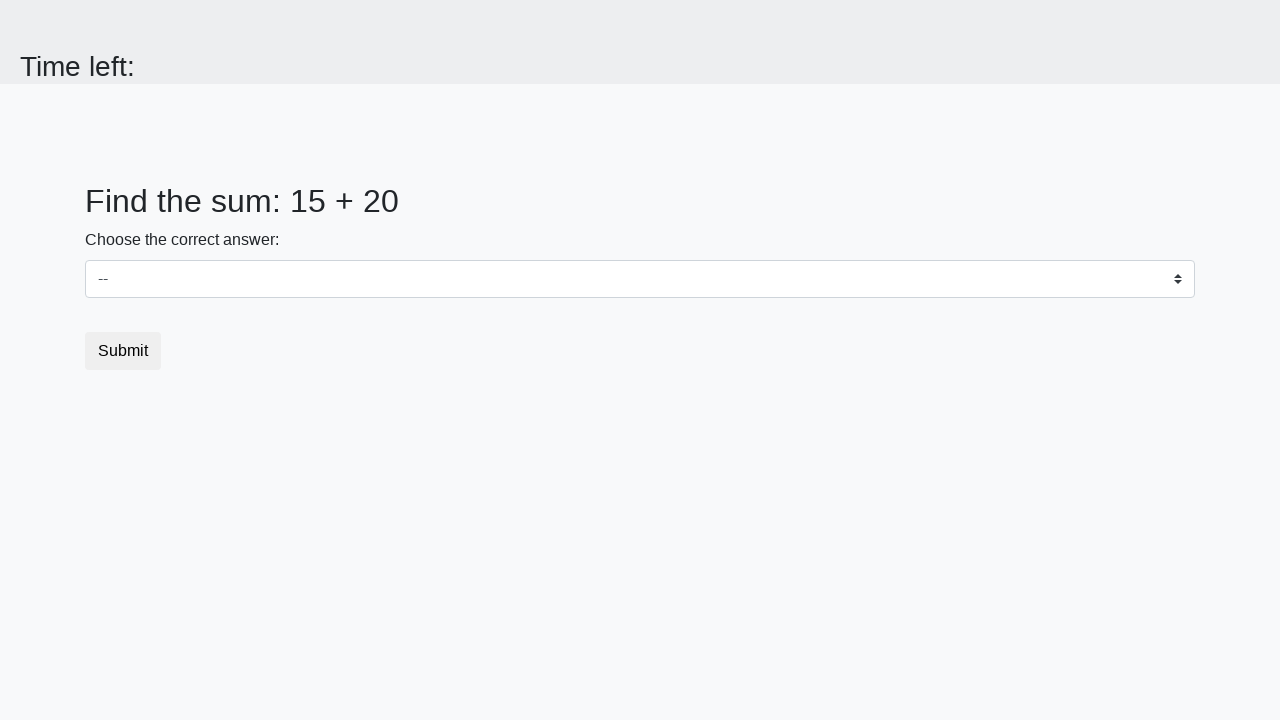

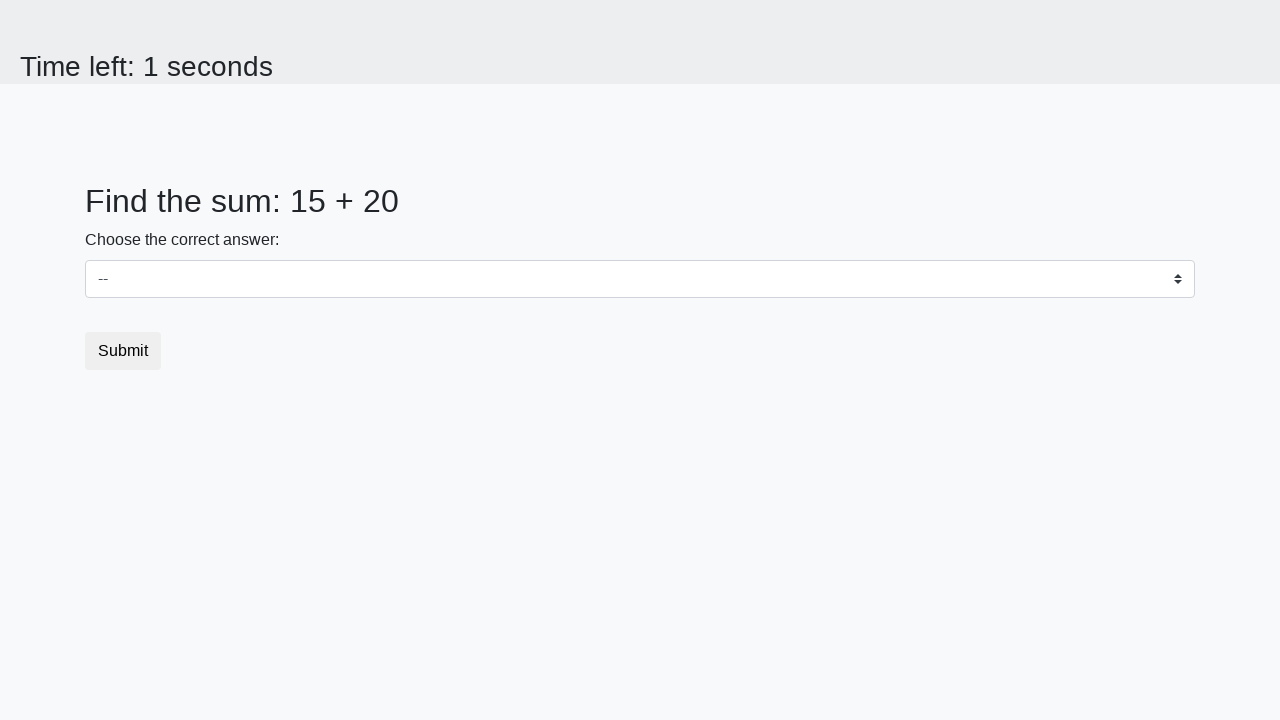